Tests window handling by clicking a link that opens a new window, switching to the new window, closing it, switching back to the parent window, and clicking another link.

Starting URL: http://sahitest.com/demo/

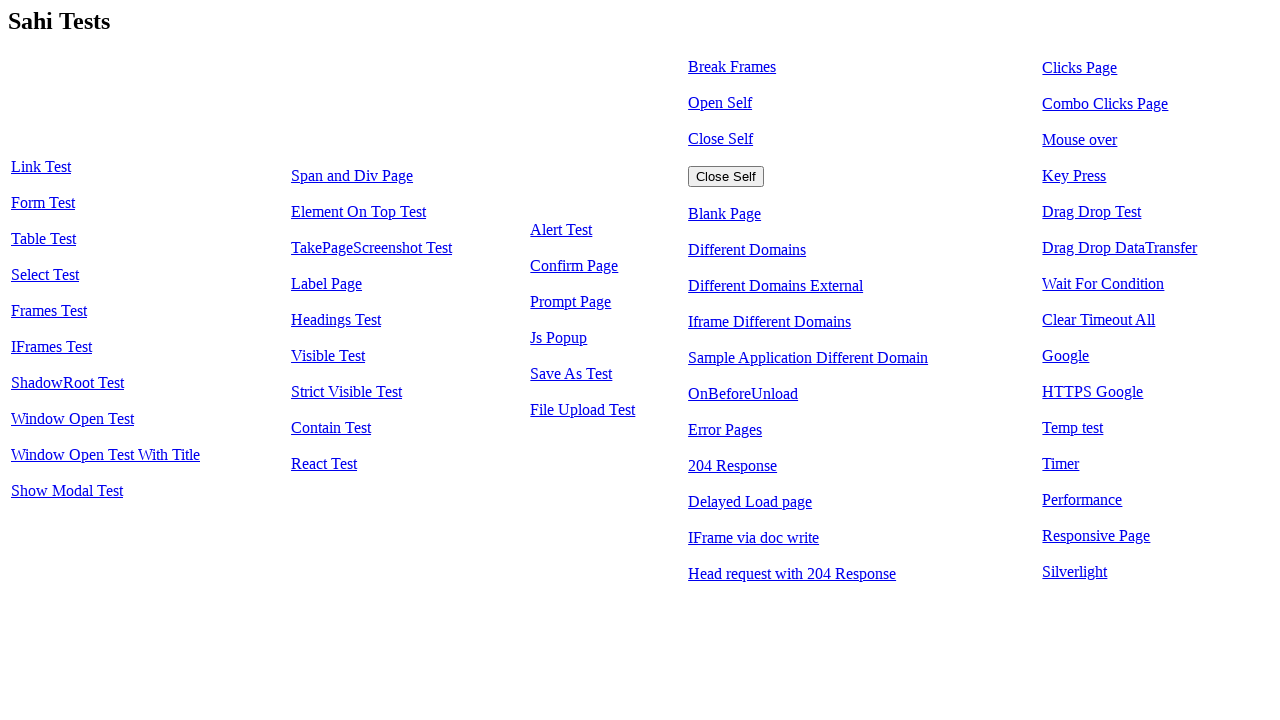

Clicked 'Window Open Test' link to open new window at (72, 419) on text=Window Open Test
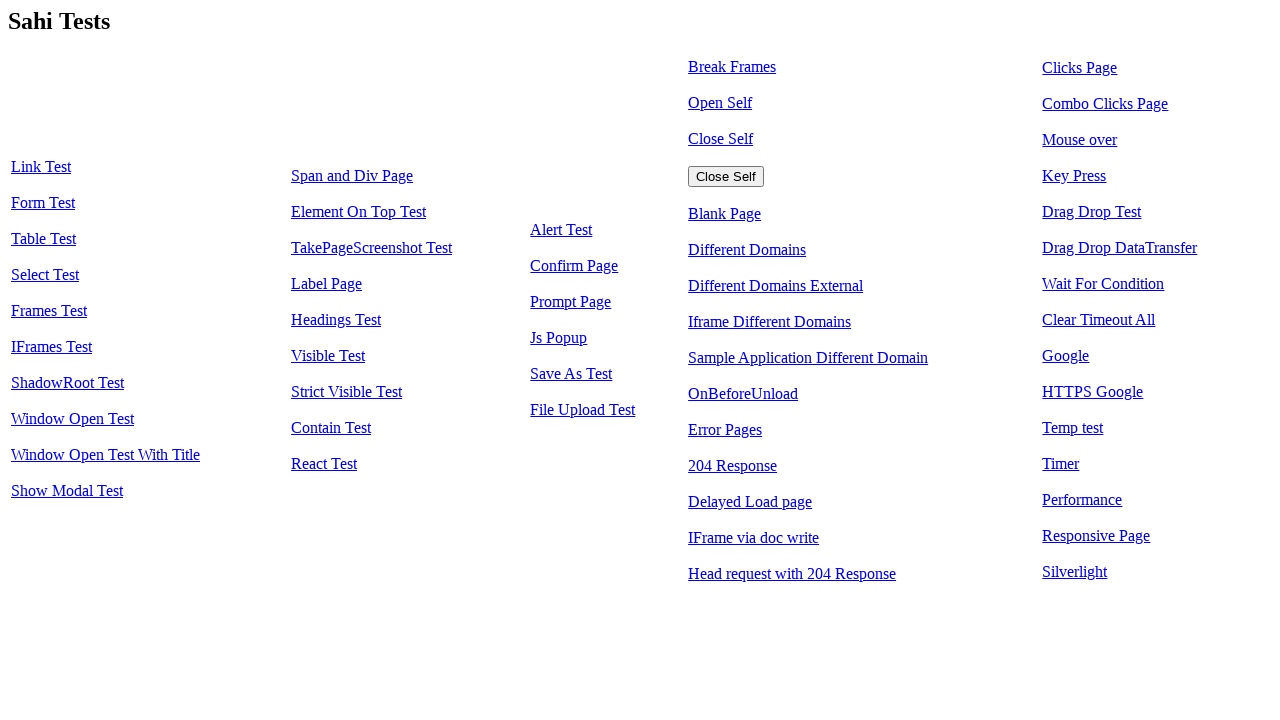

Captured new window/page object
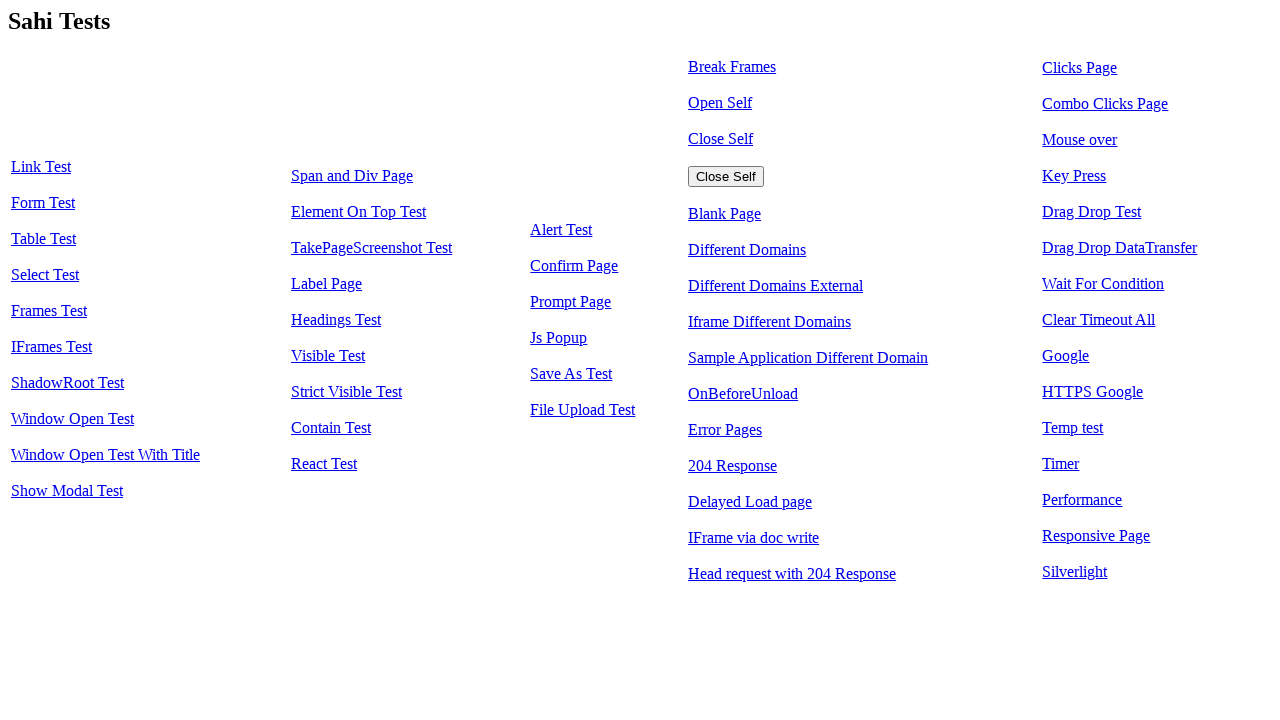

New window finished loading
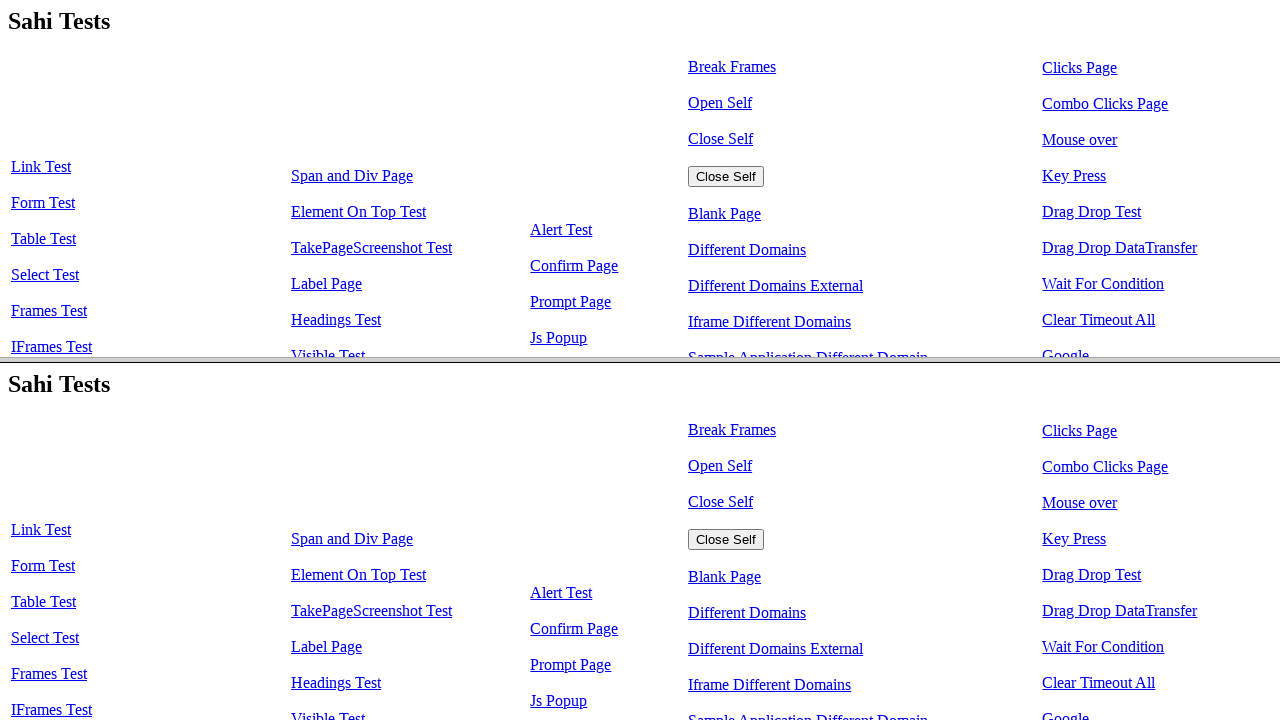

Closed the new window
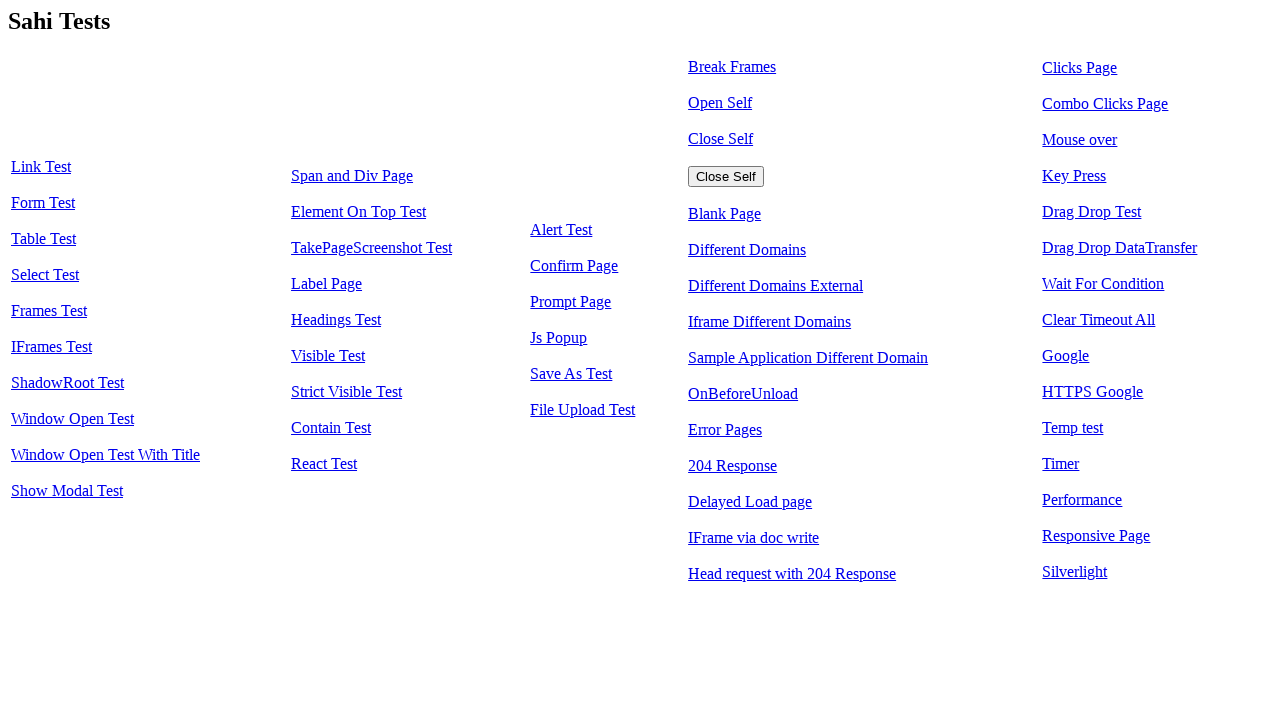

Clicked 'Alert Test' link on original window at (561, 230) on text=Alert Test
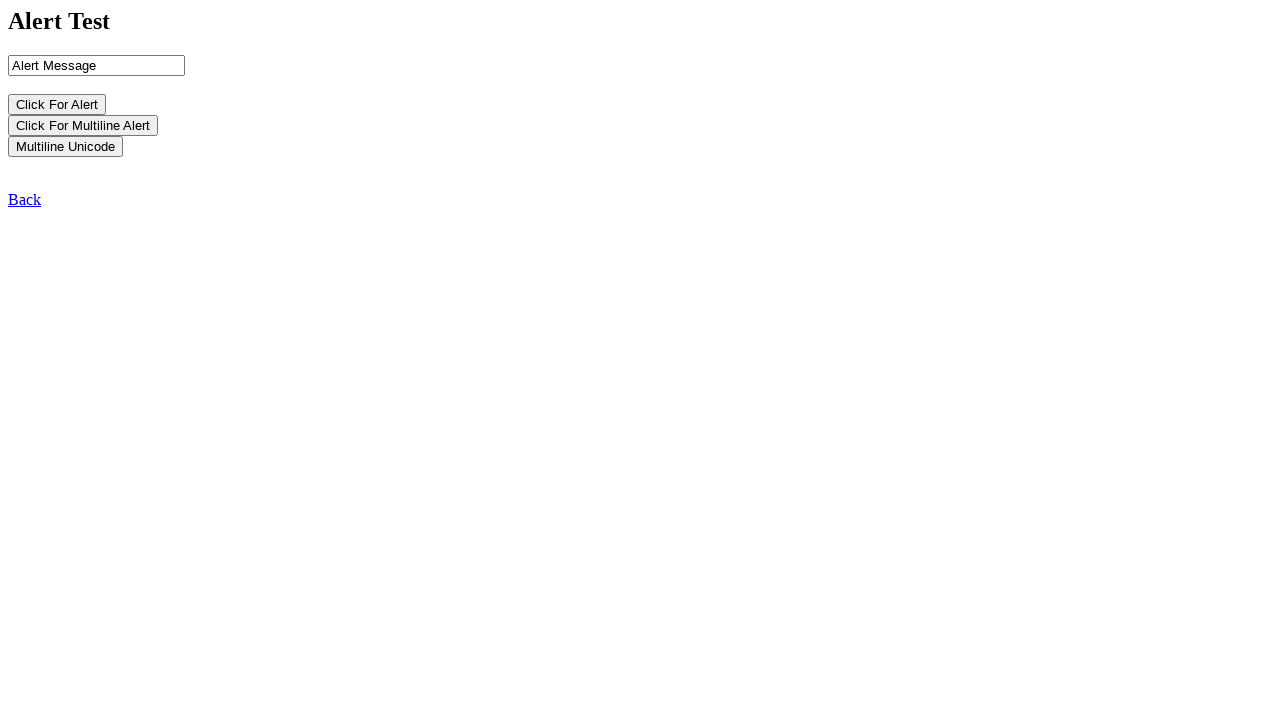

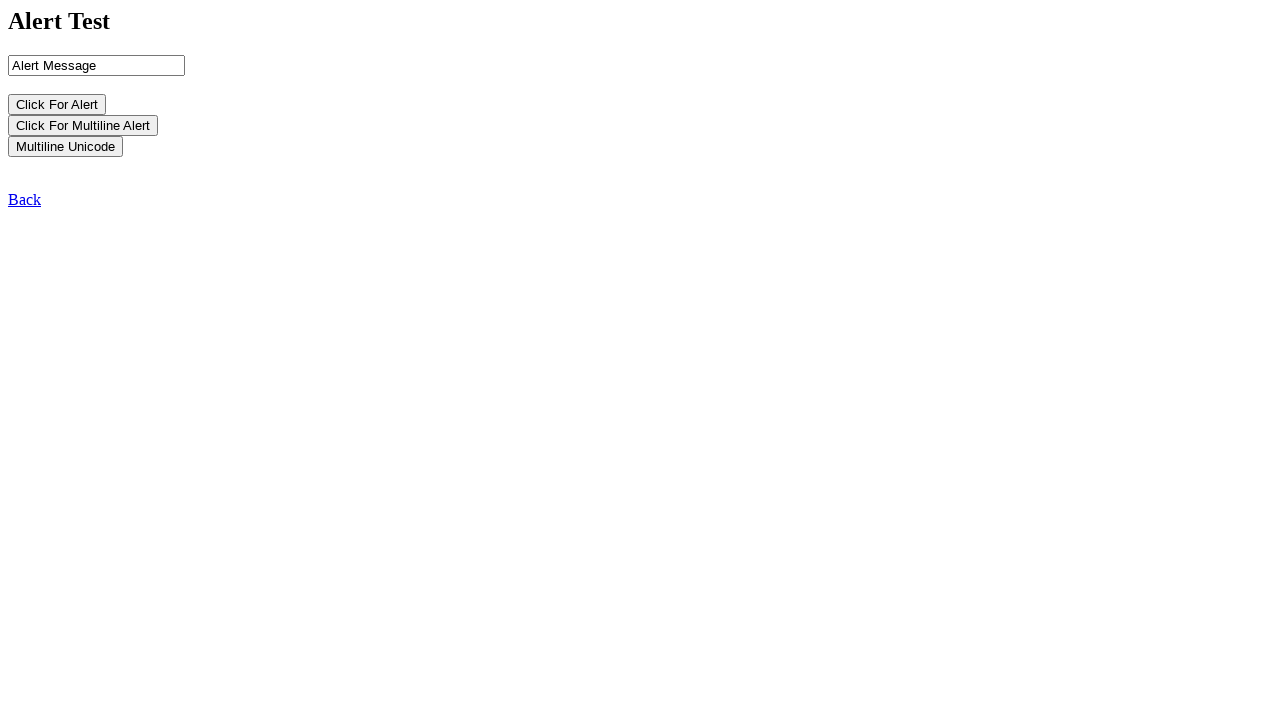